Tests autocomplete suggestion functionality by typing 'IND' and selecting 'India' from the dropdown suggestions.

Starting URL: https://rahulshettyacademy.com/AutomationPractice/

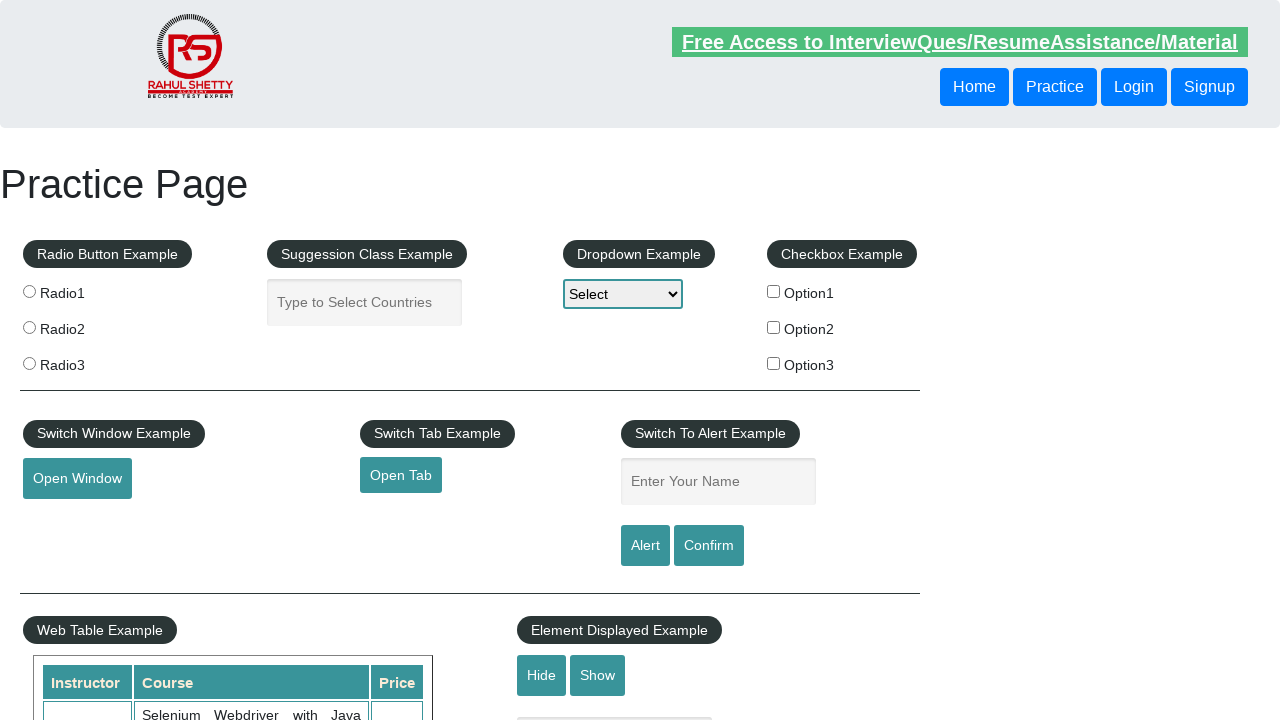

Clicked on autocomplete input field at (365, 302) on xpath=//input[@id='autocomplete']
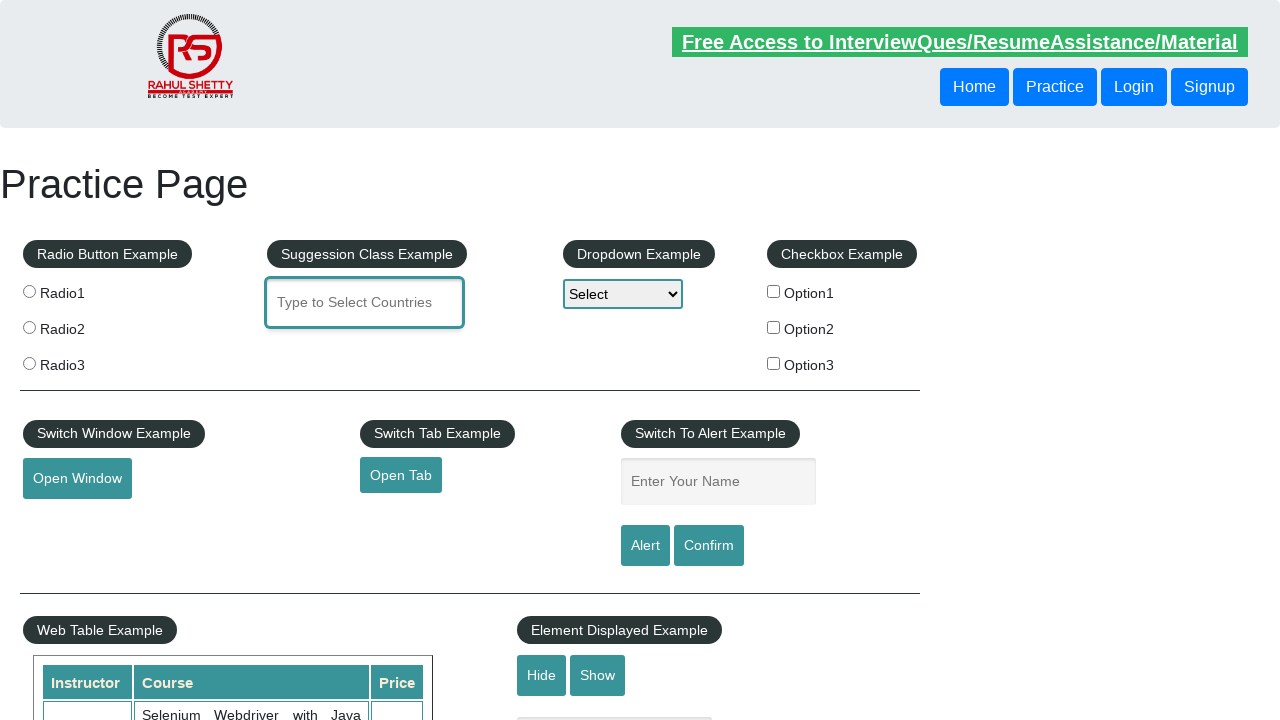

Cleared the autocomplete input field on xpath=//input[@id='autocomplete']
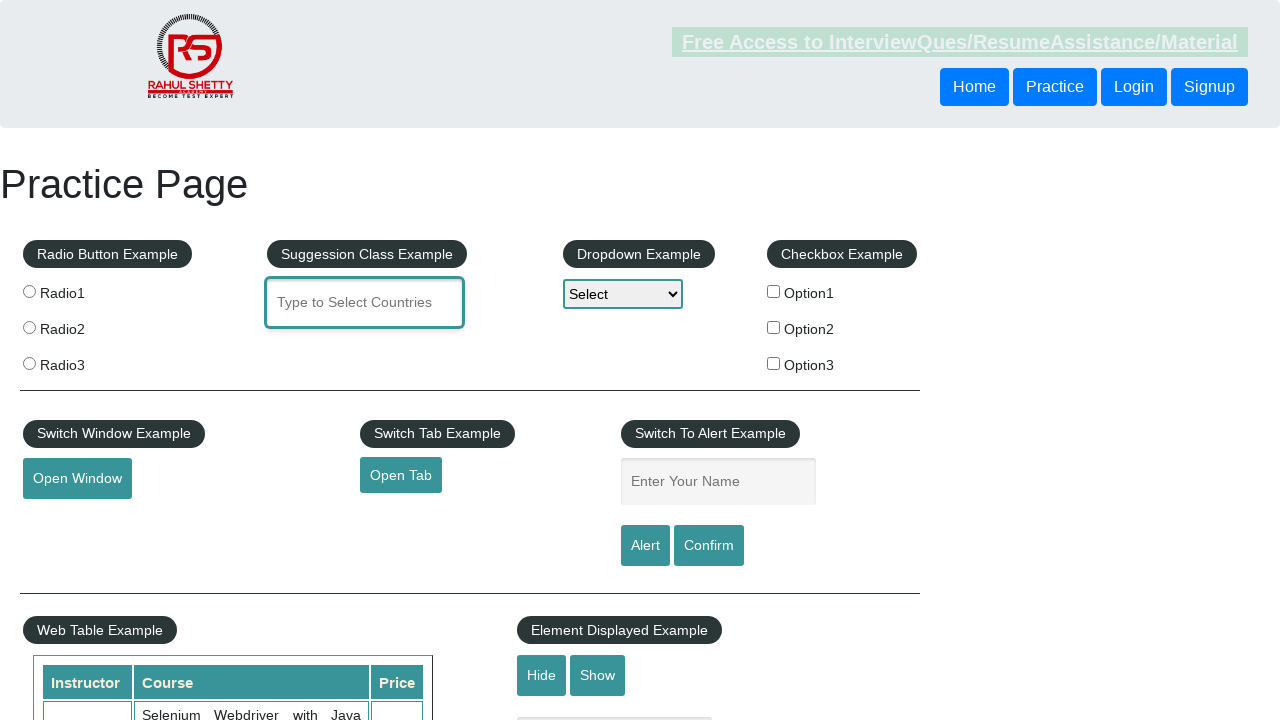

Typed 'IND' into autocomplete field with delay to trigger suggestions
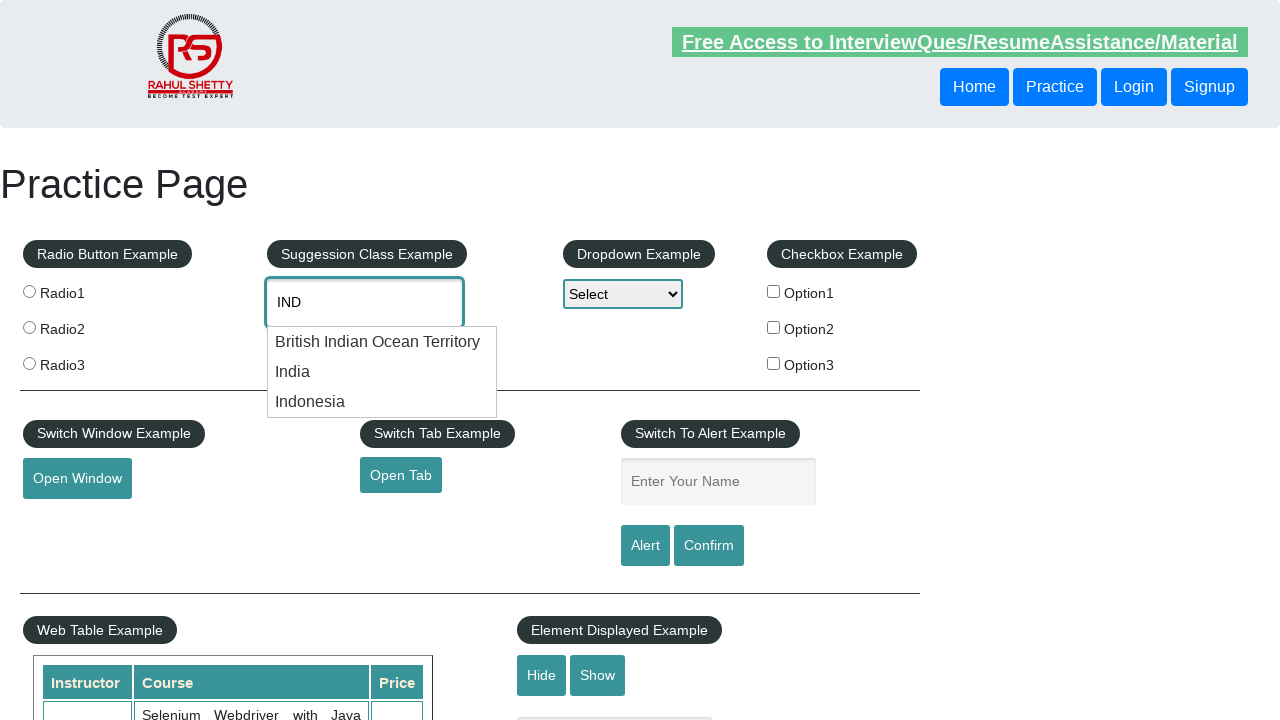

Selected 'India' from autocomplete dropdown suggestions at (382, 372) on [id="ui-id-1"] >> internal:role=listitem >> nth=1 >> internal:has-text="India"i
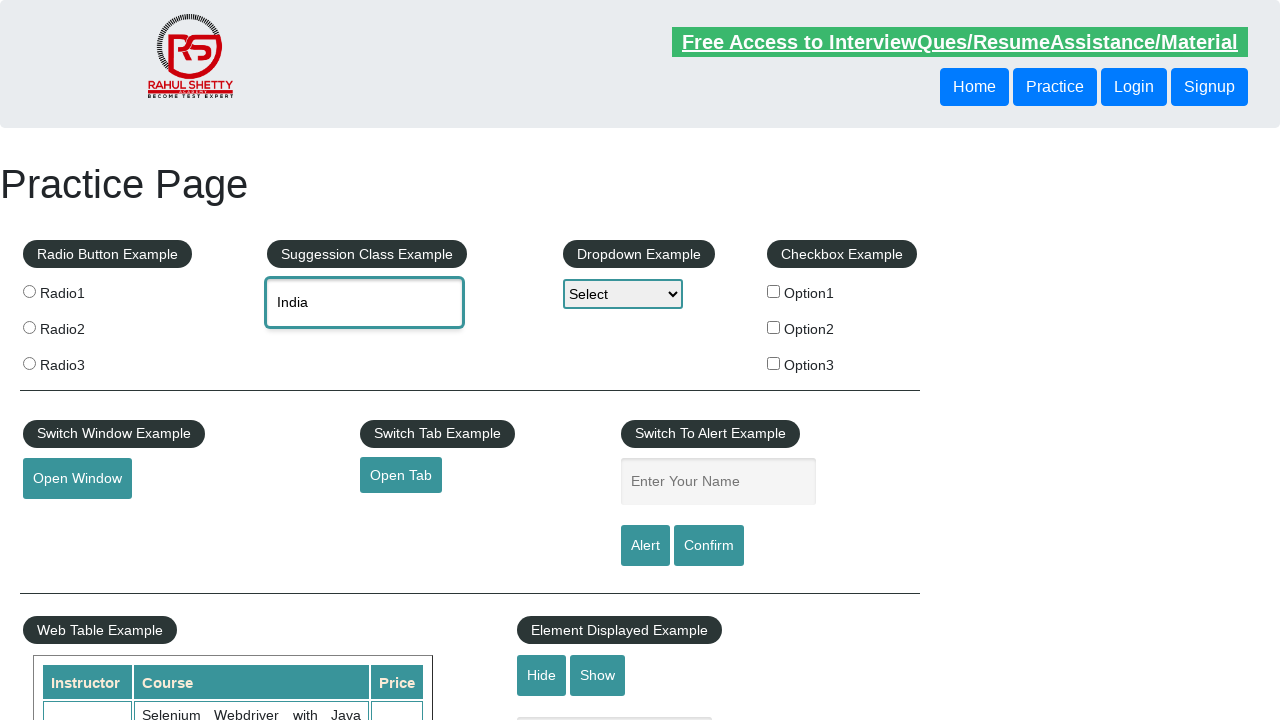

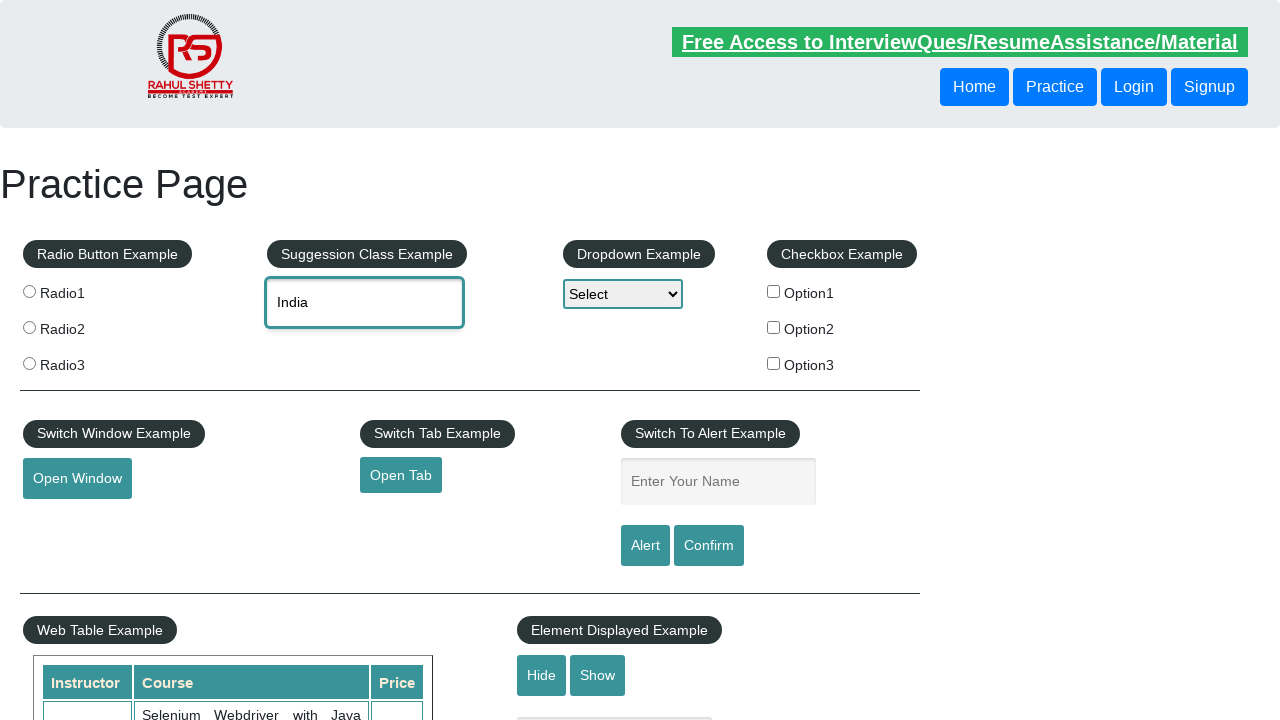